Tests search functionality by navigating to the search page, entering a language name "python", and verifying search results are returned

Starting URL: http://www.99-bottles-of-beer.net/

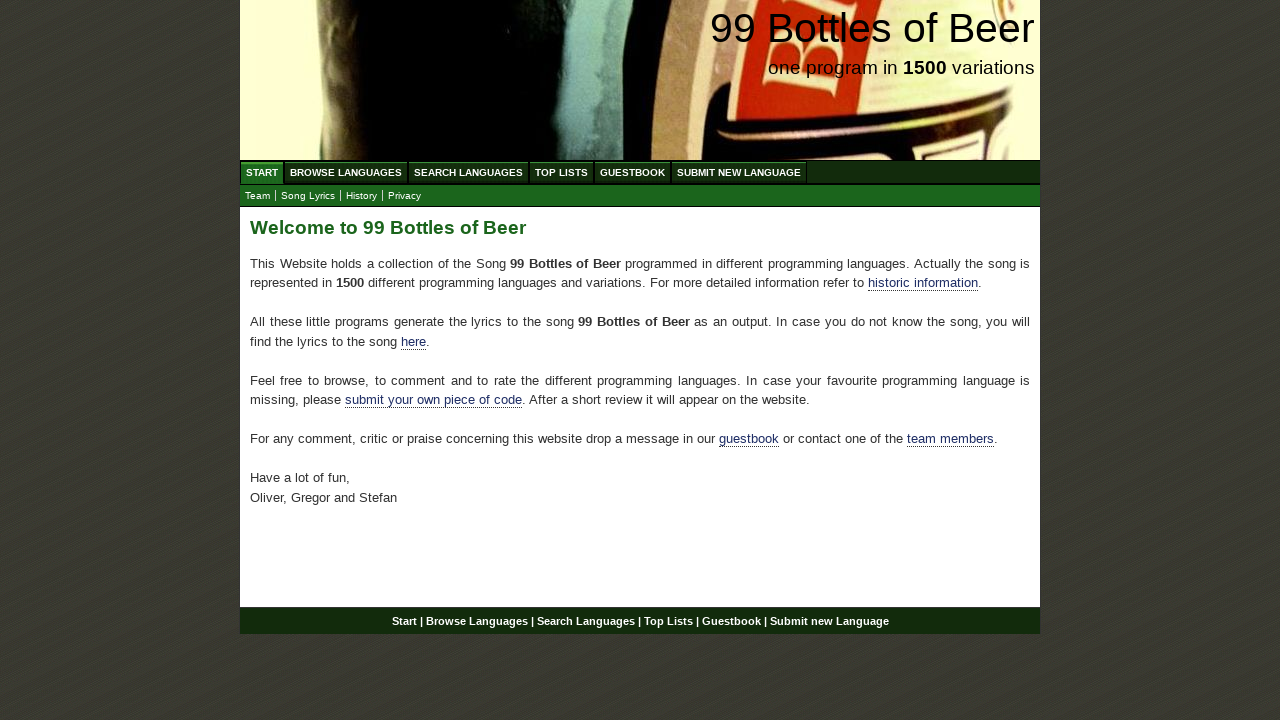

Clicked on Search Languages menu at (468, 172) on xpath=//ul[@id = 'menu']/li/a[@href = '/search.html']
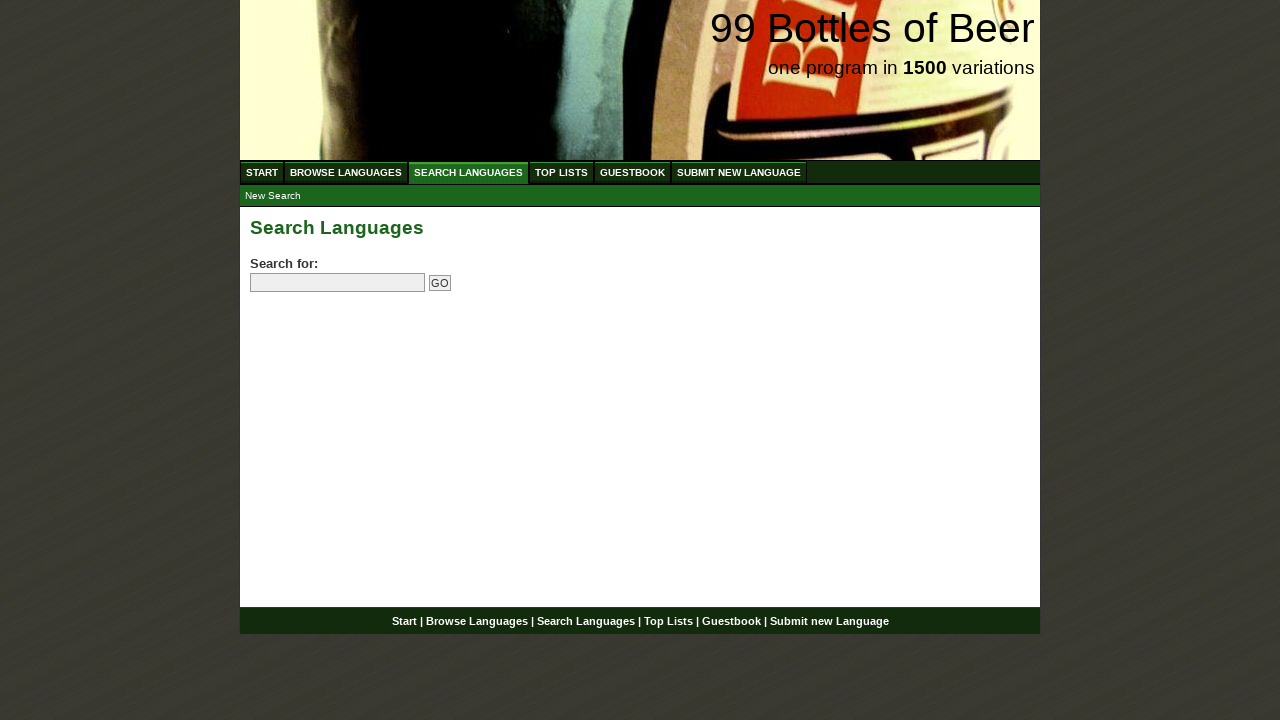

Clicked on search field at (338, 283) on input[name='search']
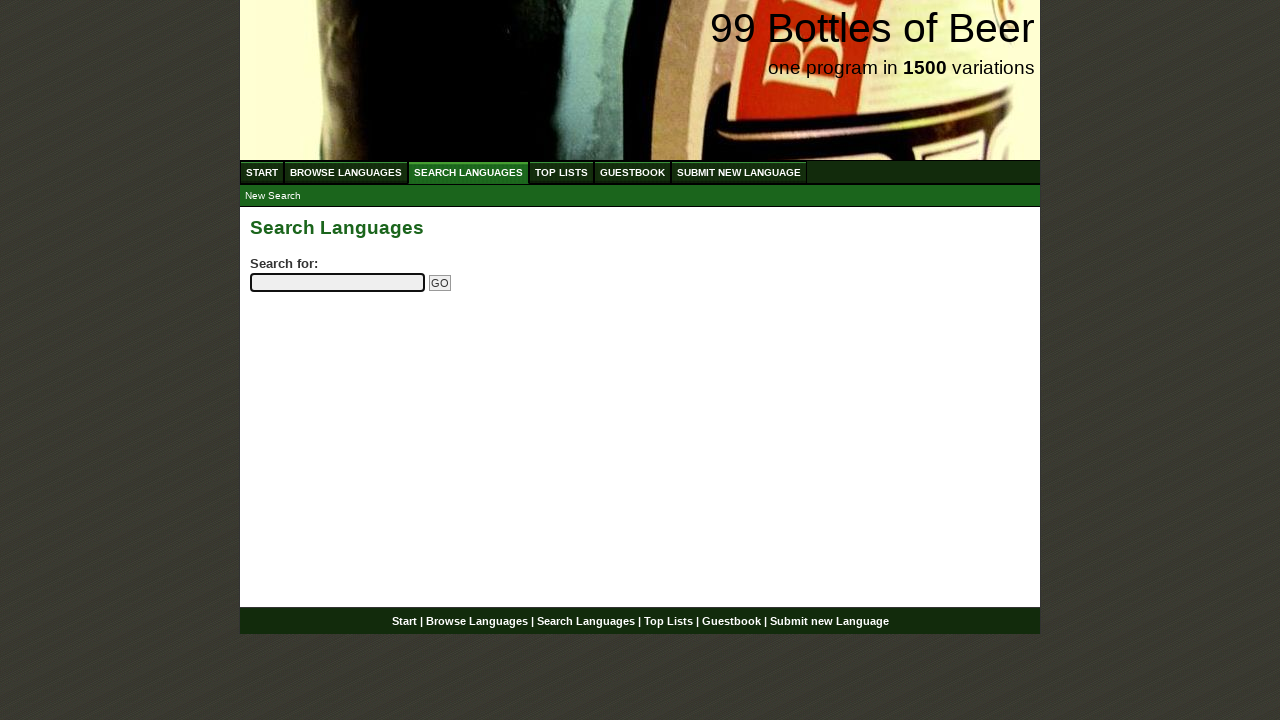

Entered 'python' in search field on input[name='search']
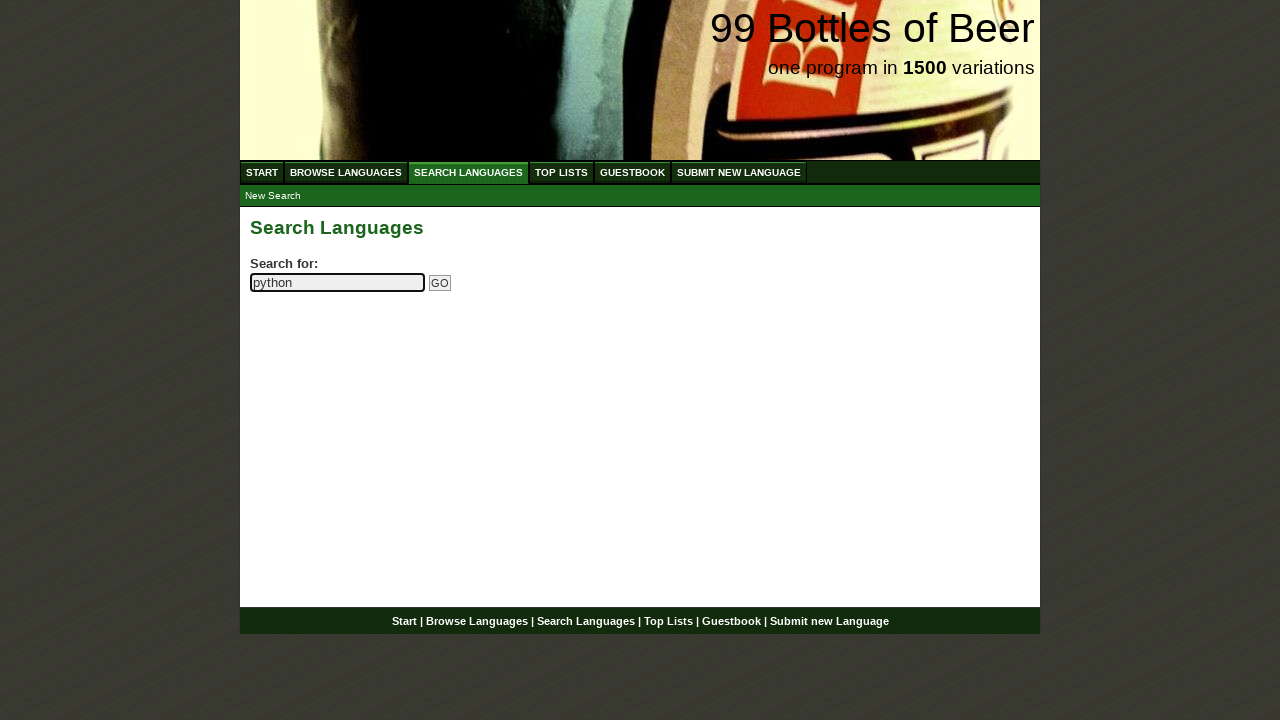

Clicked Go button to submit search at (440, 283) on input[name='submitsearch']
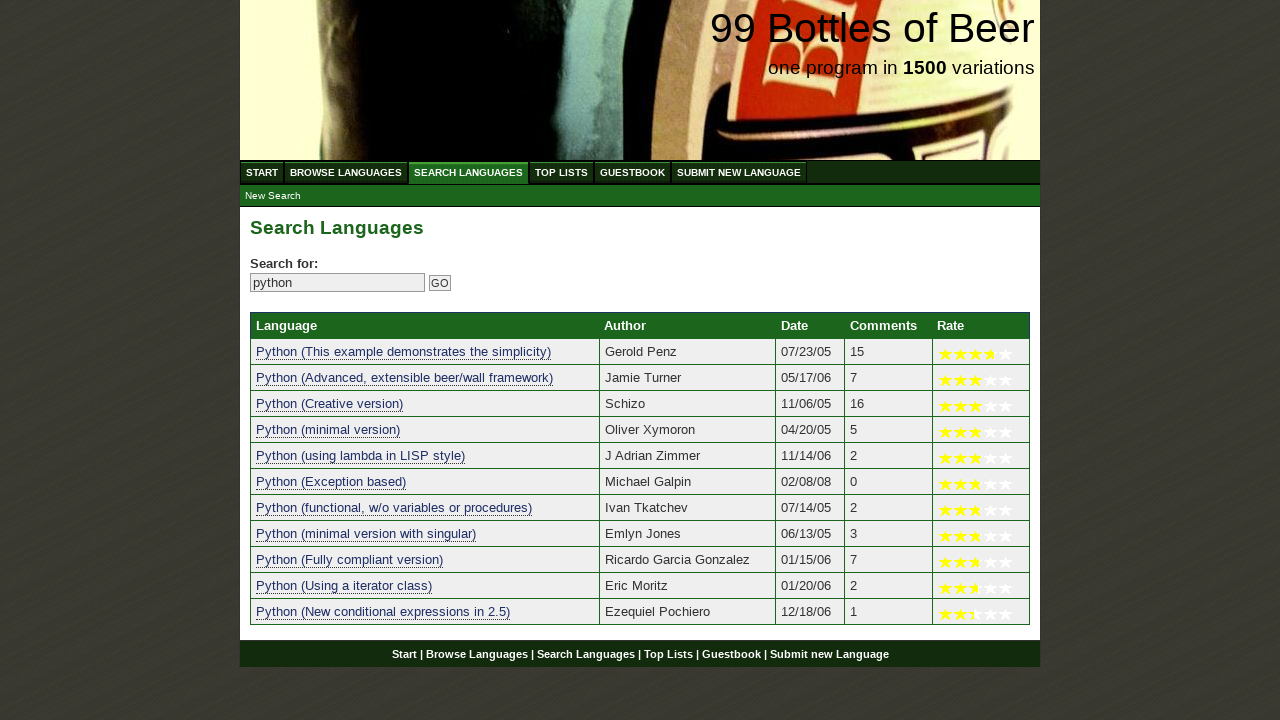

Search results table loaded successfully
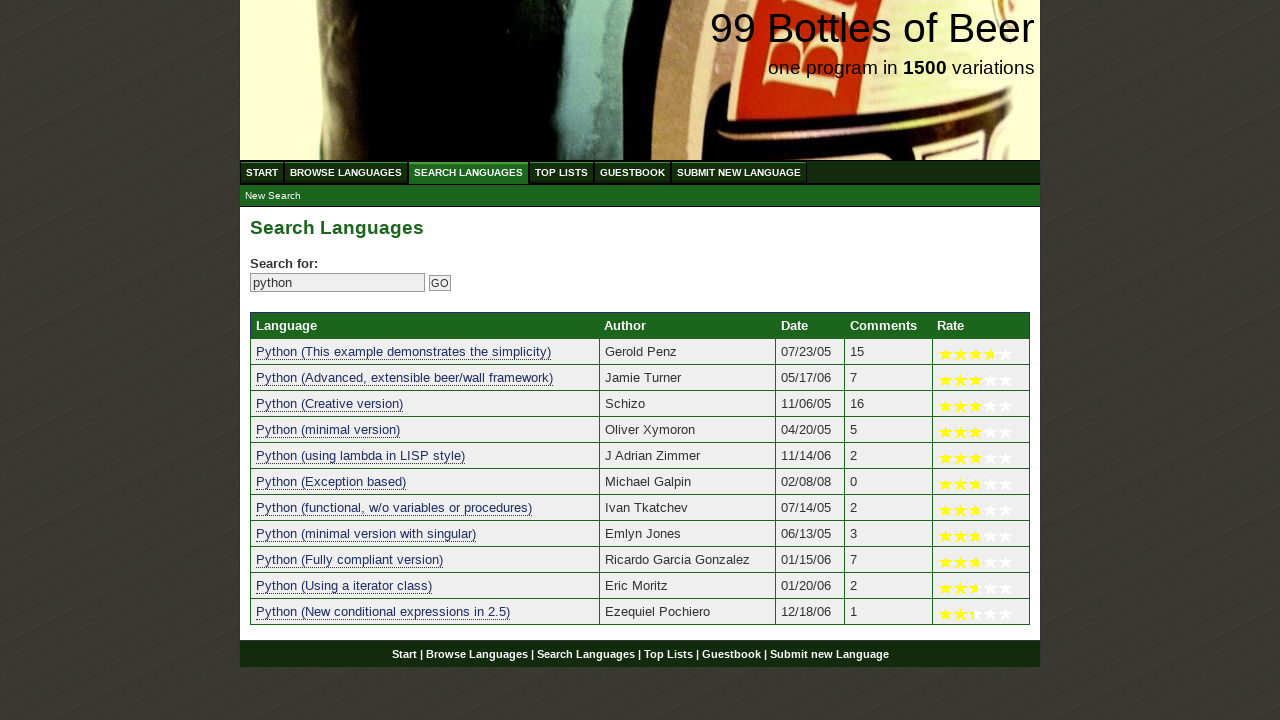

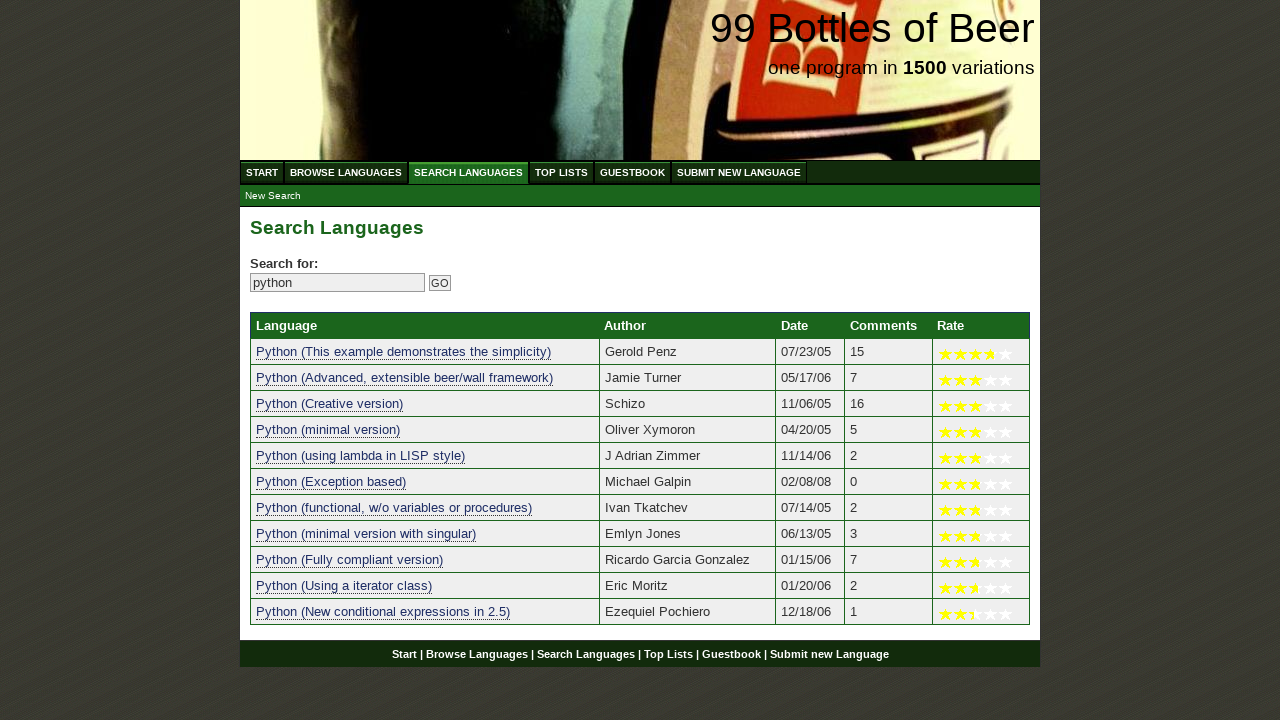